Tests dynamic loading functionality by navigating to the Dynamic Loading section, clicking on Example 1, starting the loading process, and verifying that the "Hello World!" text becomes visible.

Starting URL: https://the-internet.herokuapp.com/

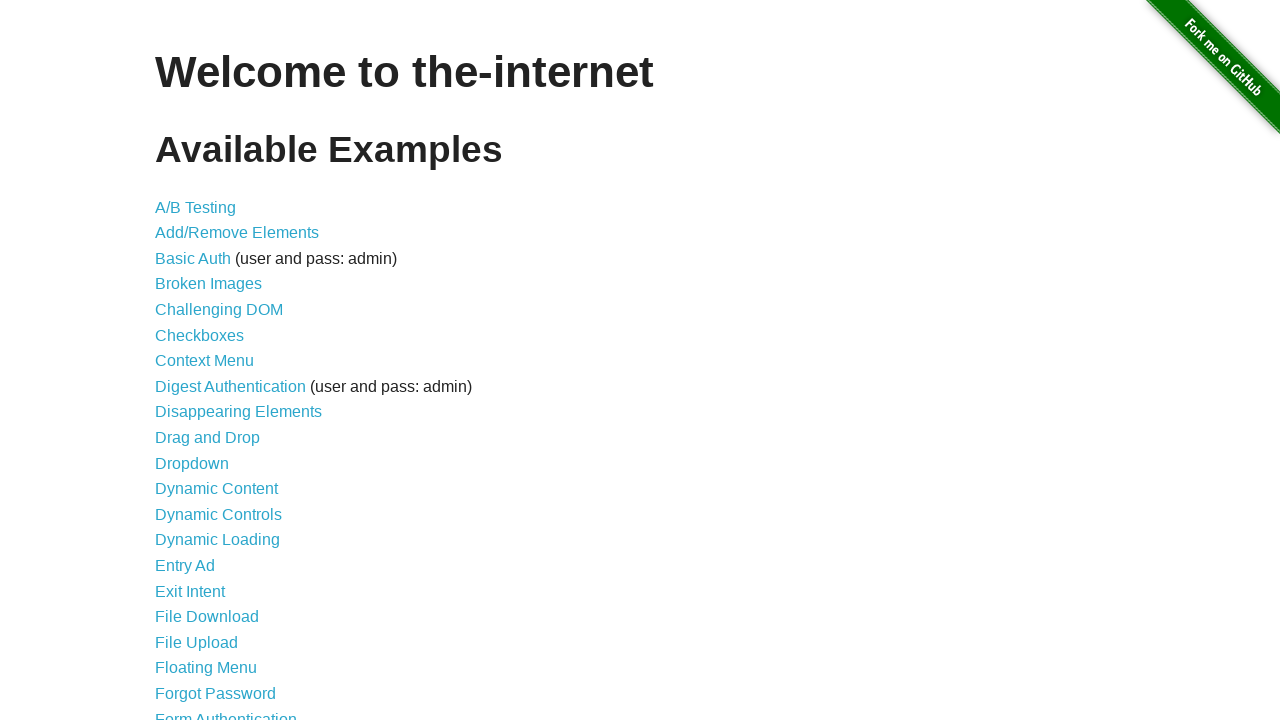

Clicked on 'Dynamic Loading' link at (218, 540) on text=Dynamic Loading
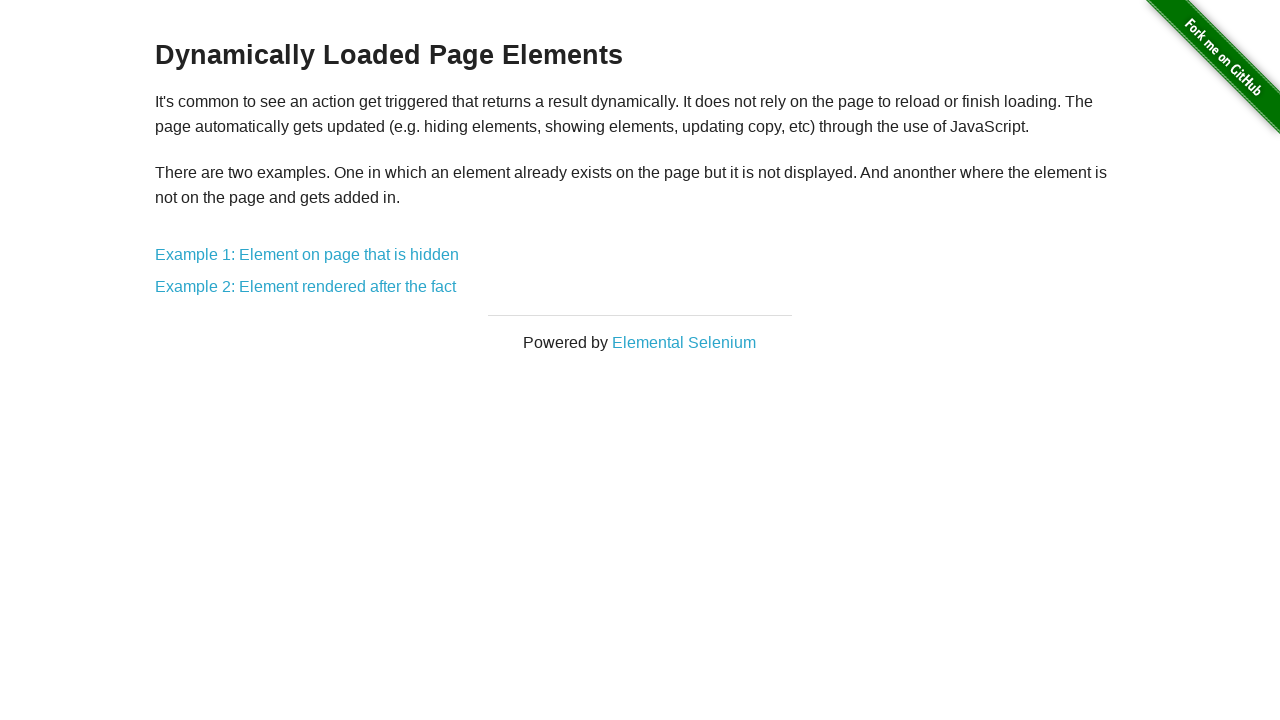

Clicked on 'Example 1: Element on page that is hidden' link at (307, 255) on text=Example 1: Element on page that is hidden
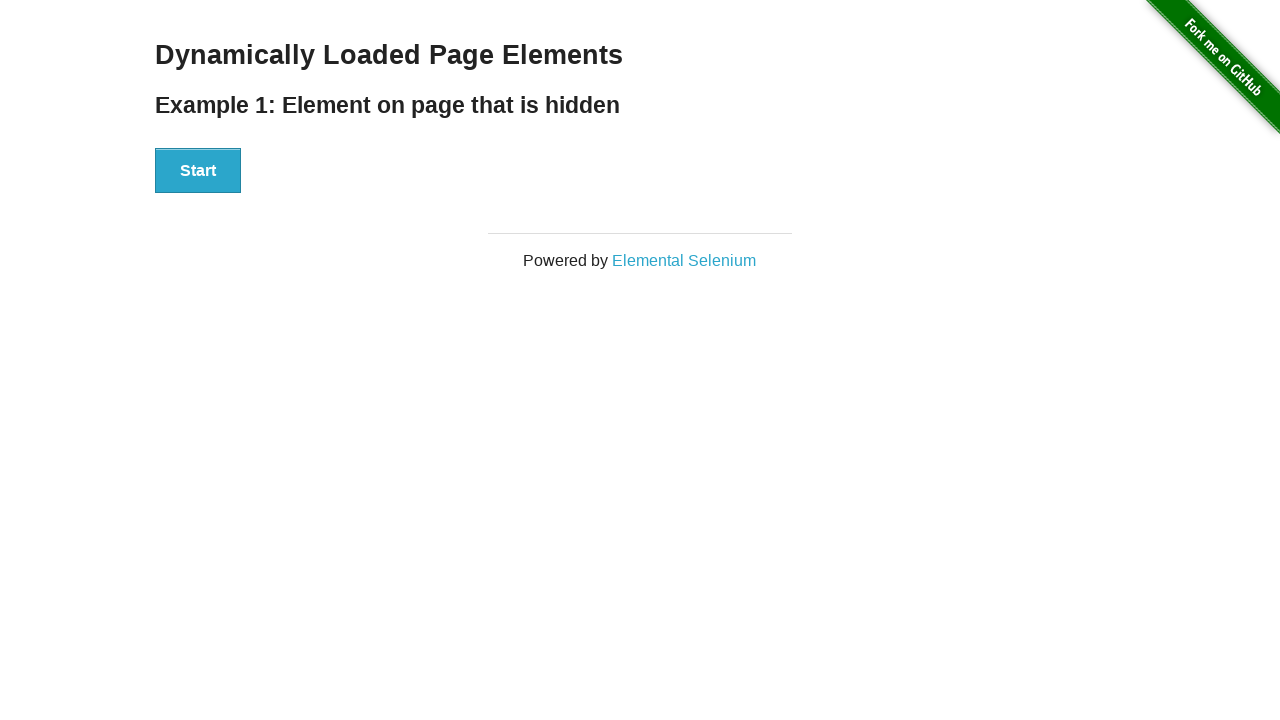

Clicked on 'Start' button to begin loading process at (198, 171) on xpath=//button[text()='Start']
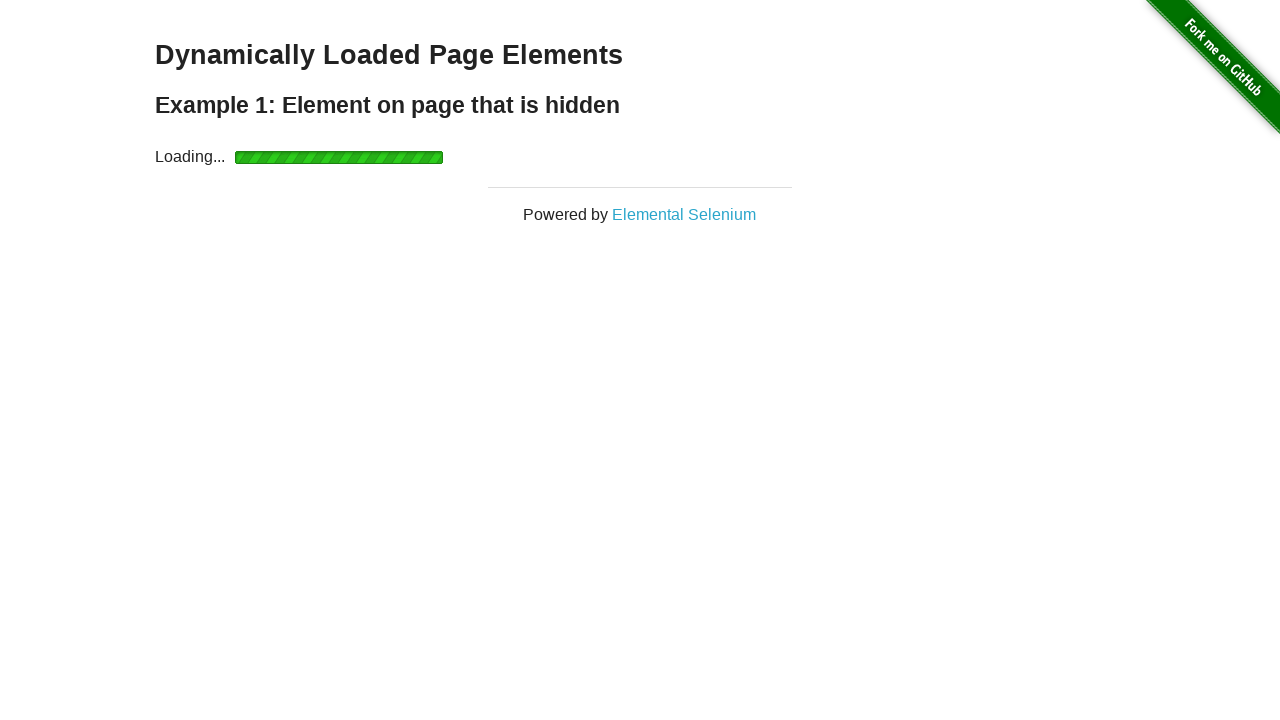

Verified that 'Hello World!' text became visible after loading completed
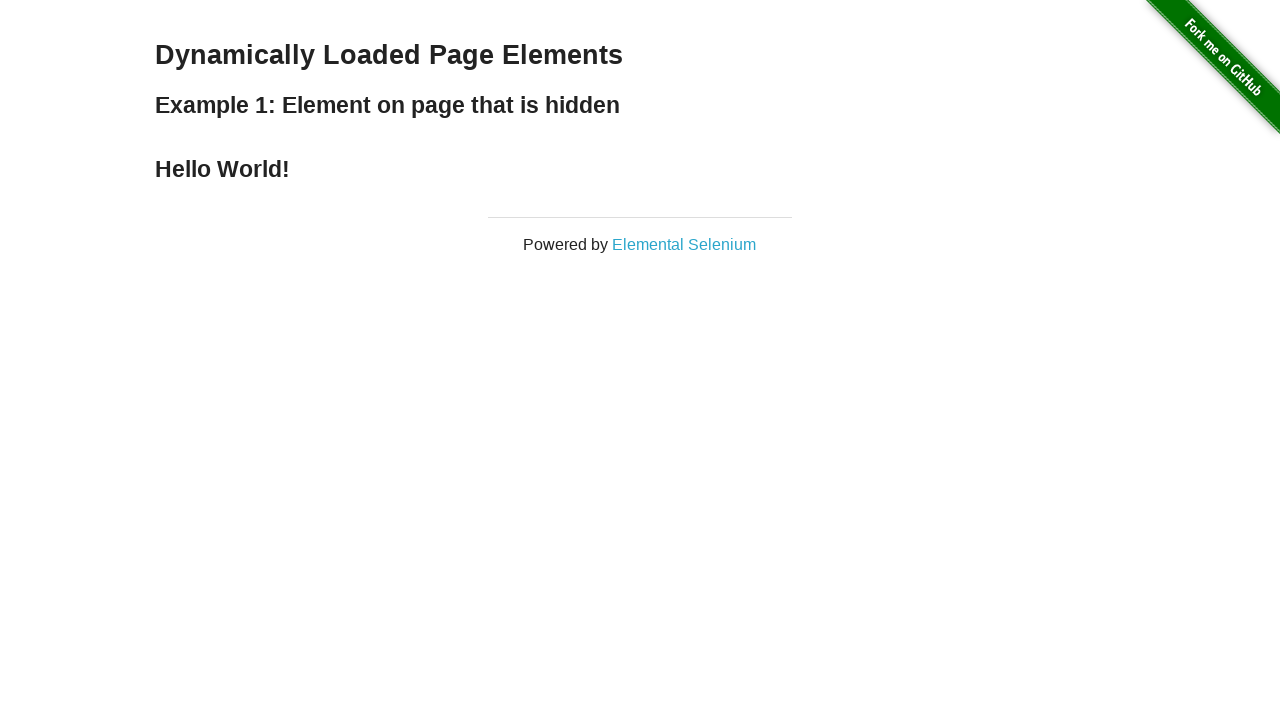

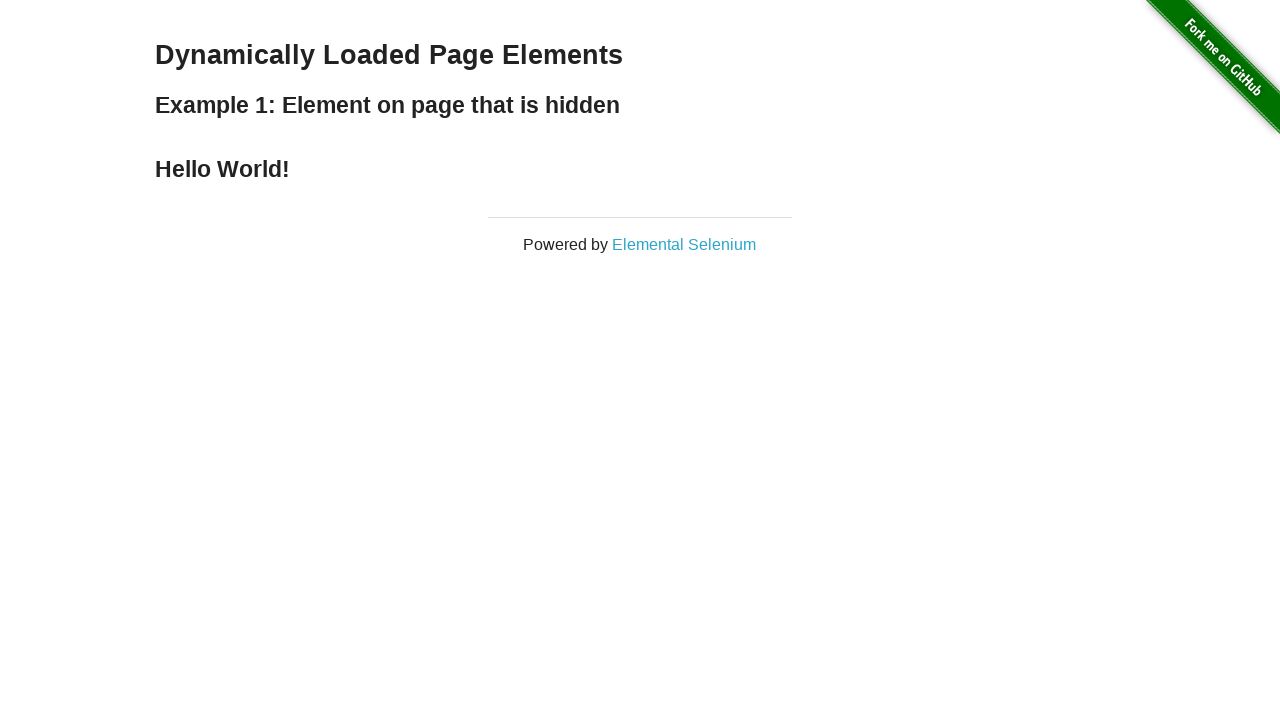